Tests Python.org search functionality by entering "pycon" in the search box and submitting the form

Starting URL: http://www.python.org

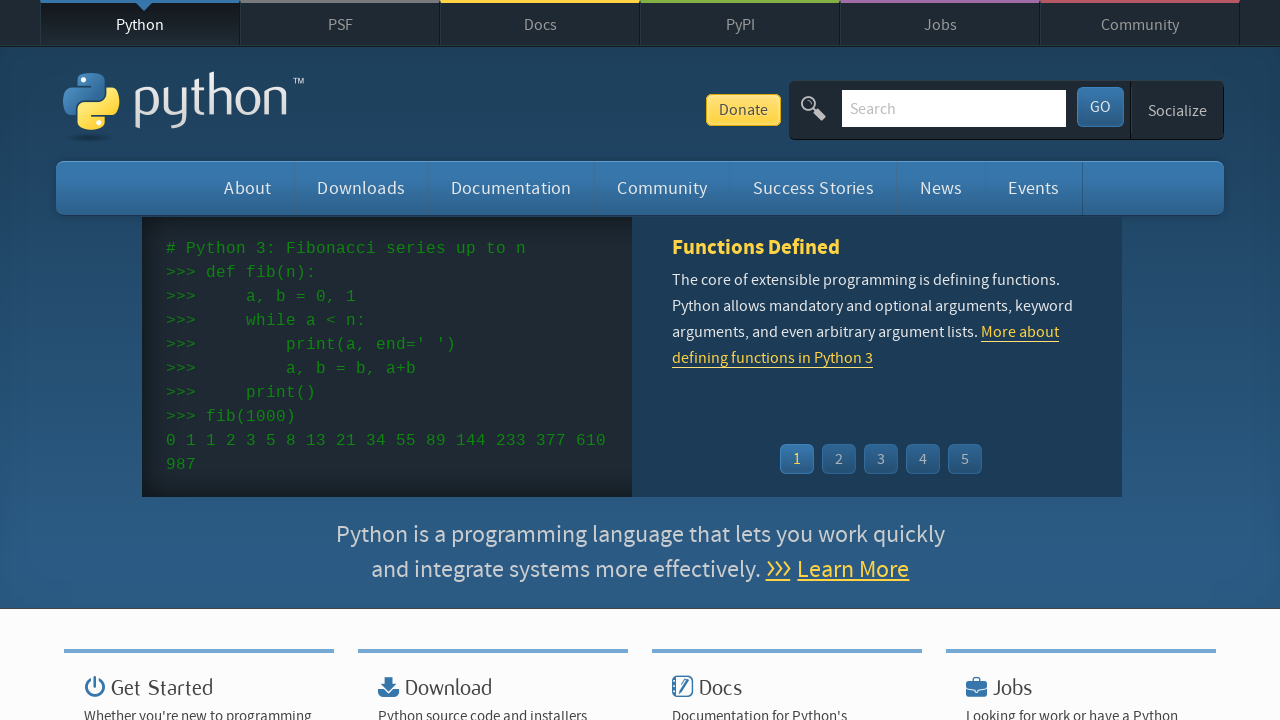

Filled search box with 'pycon' on input[name='q']
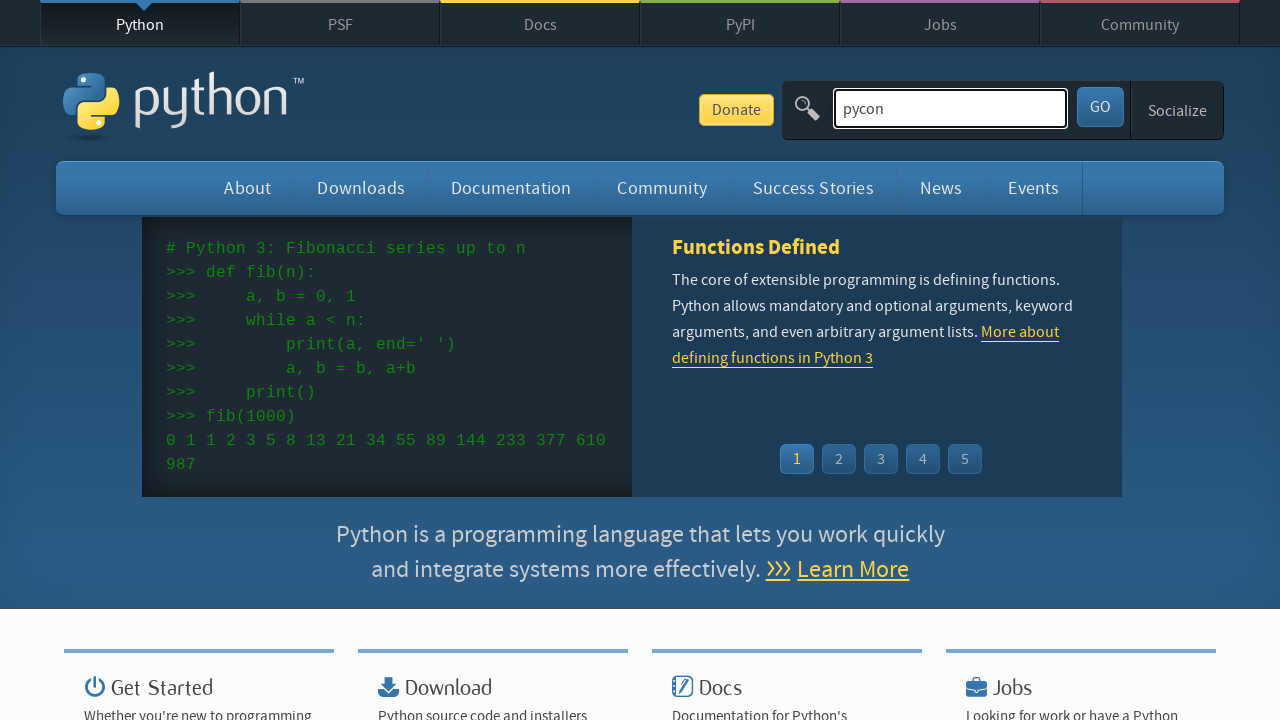

Pressed Enter to submit search form on input[name='q']
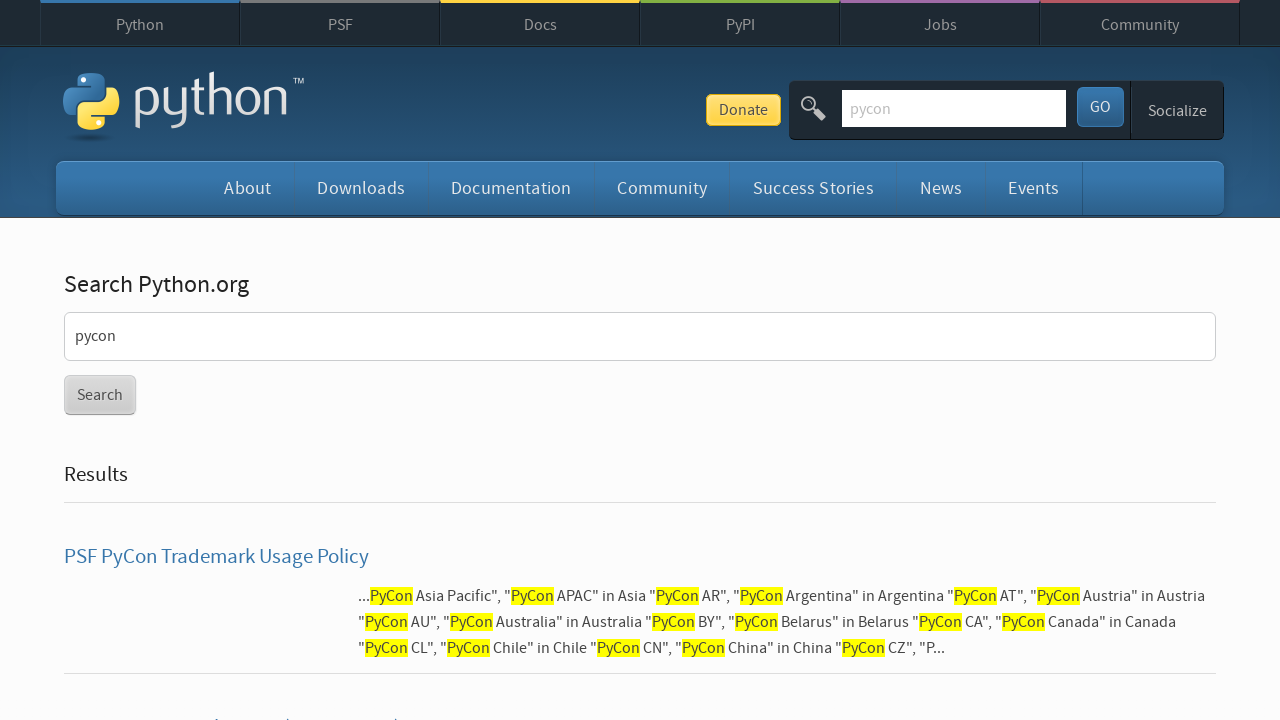

Waited for search results to load
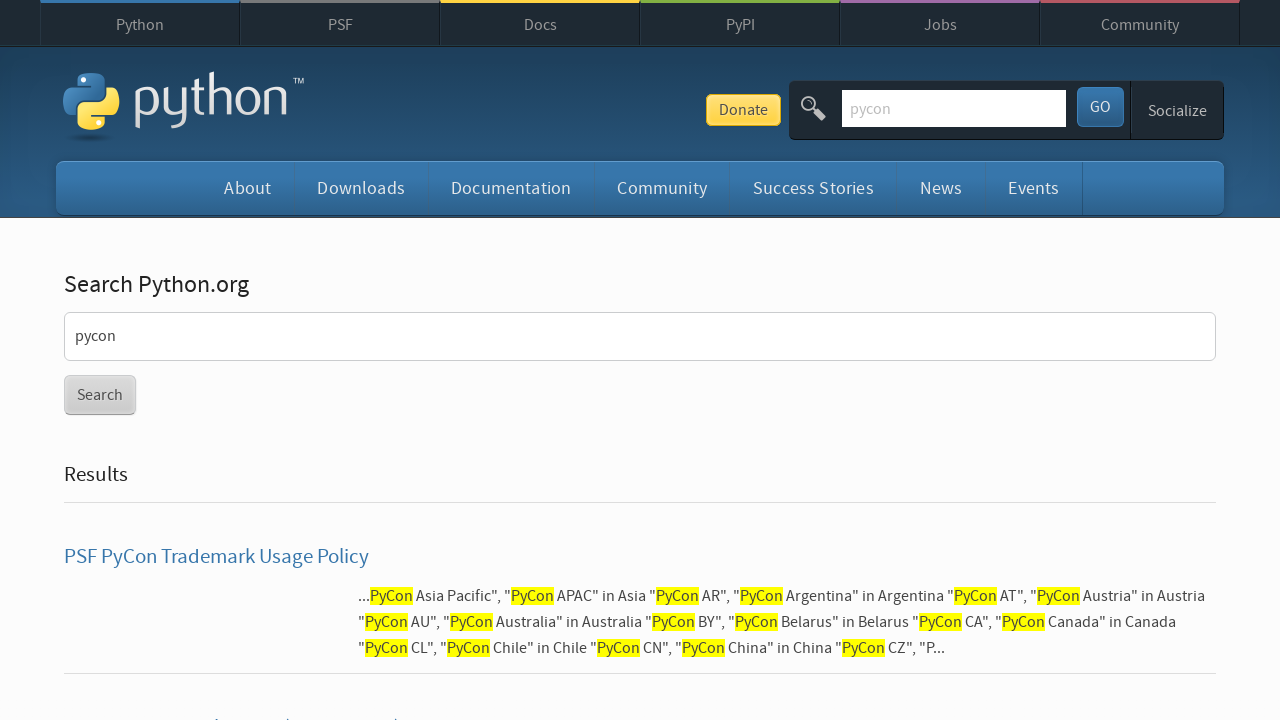

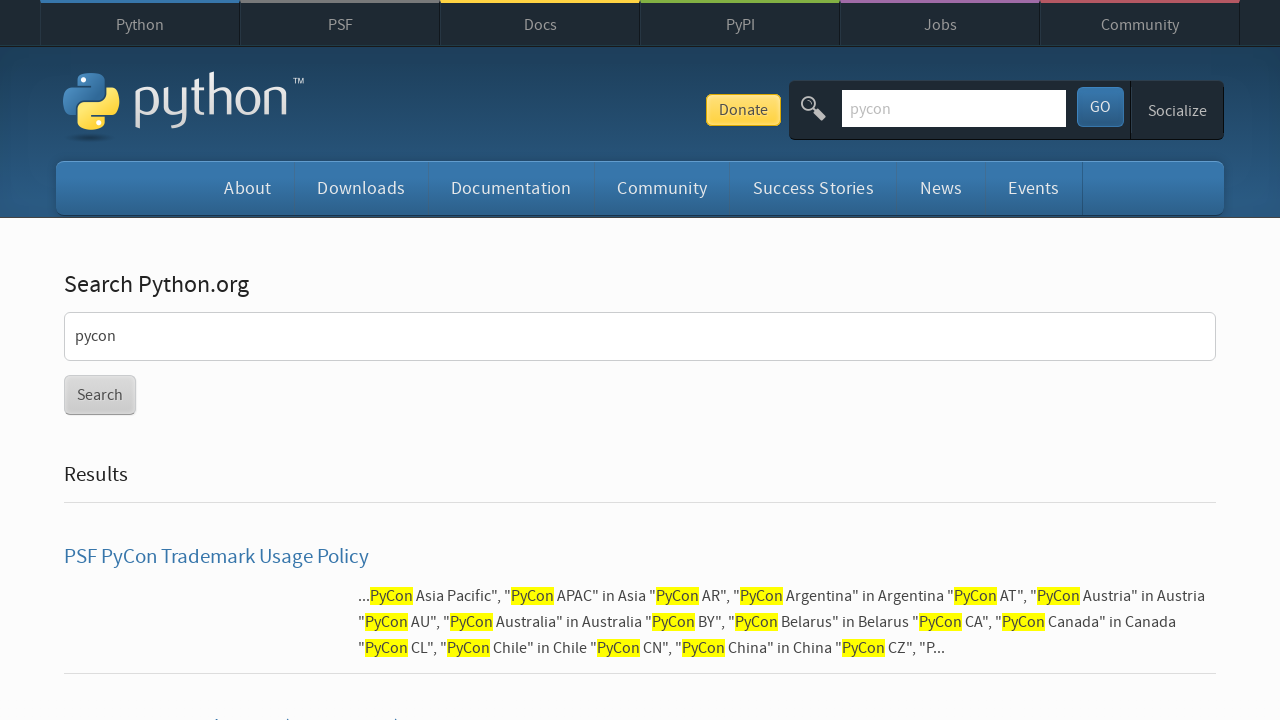